Tests autocomplete functionality by typing a partial country name, navigating through suggestions with arrow keys, and selecting an option with Enter

Starting URL: https://www.rahulshettyacademy.com/AutomationPractice

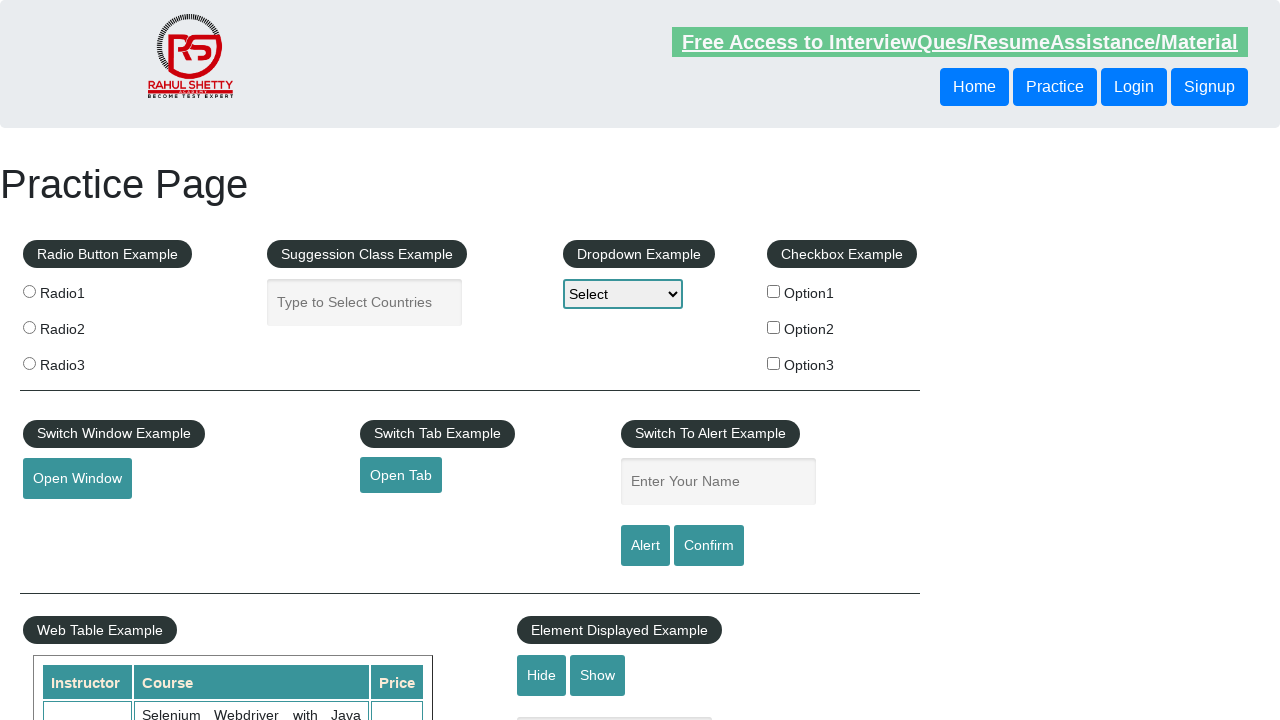

Filled autocomplete field with 'Ind' to trigger suggestions on #autocomplete
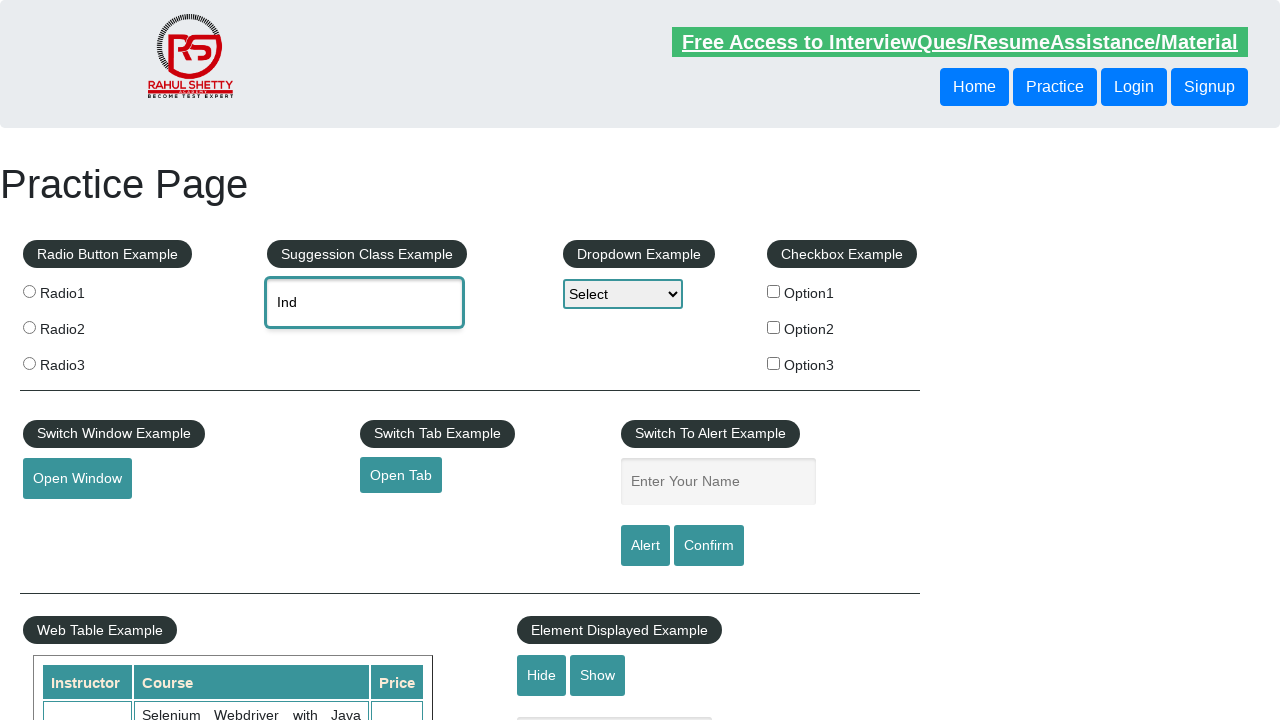

Waited for autocomplete suggestions to appear
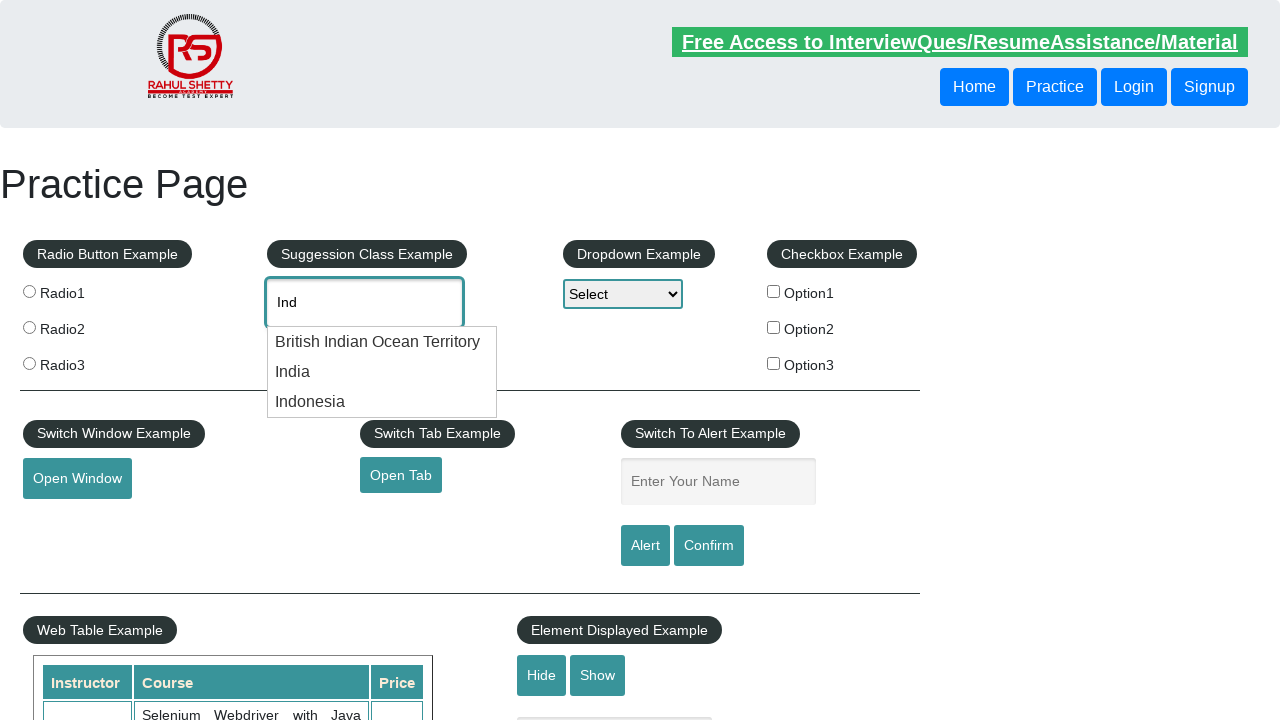

Pressed ArrowDown to navigate to first suggestion on #autocomplete
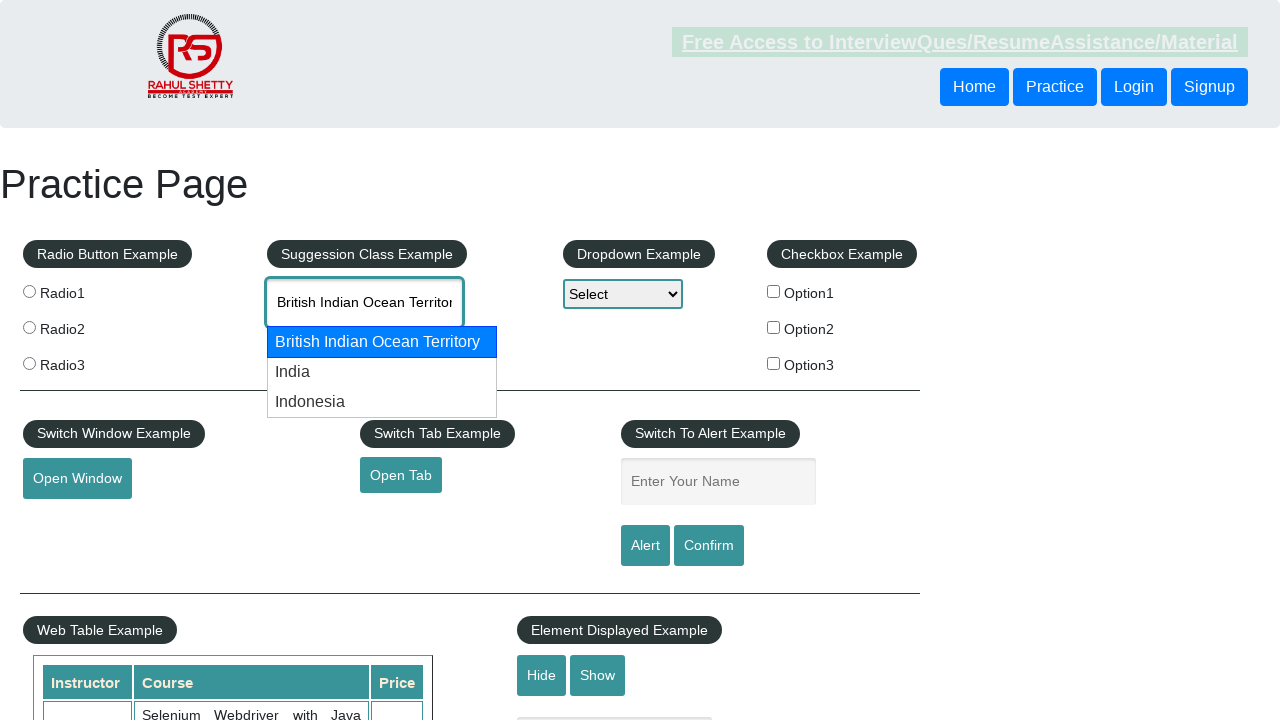

Pressed ArrowDown to navigate to second suggestion on #autocomplete
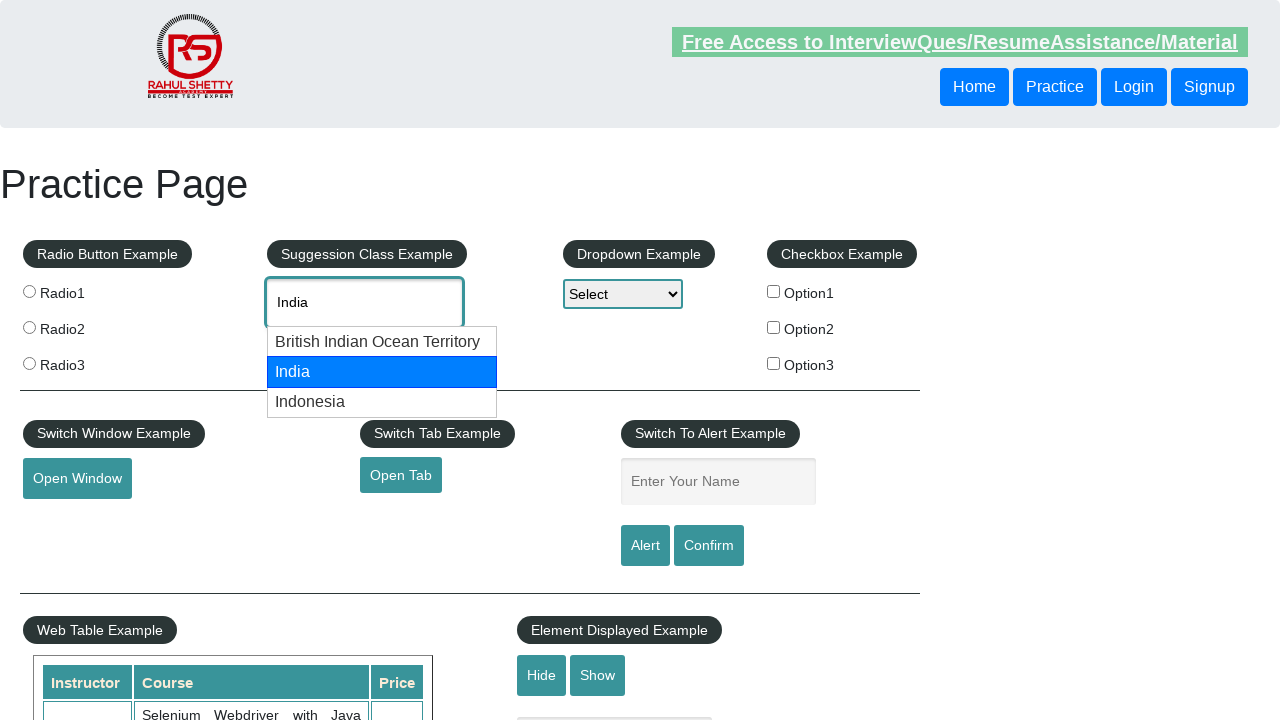

Pressed ArrowDown to navigate to third suggestion on #autocomplete
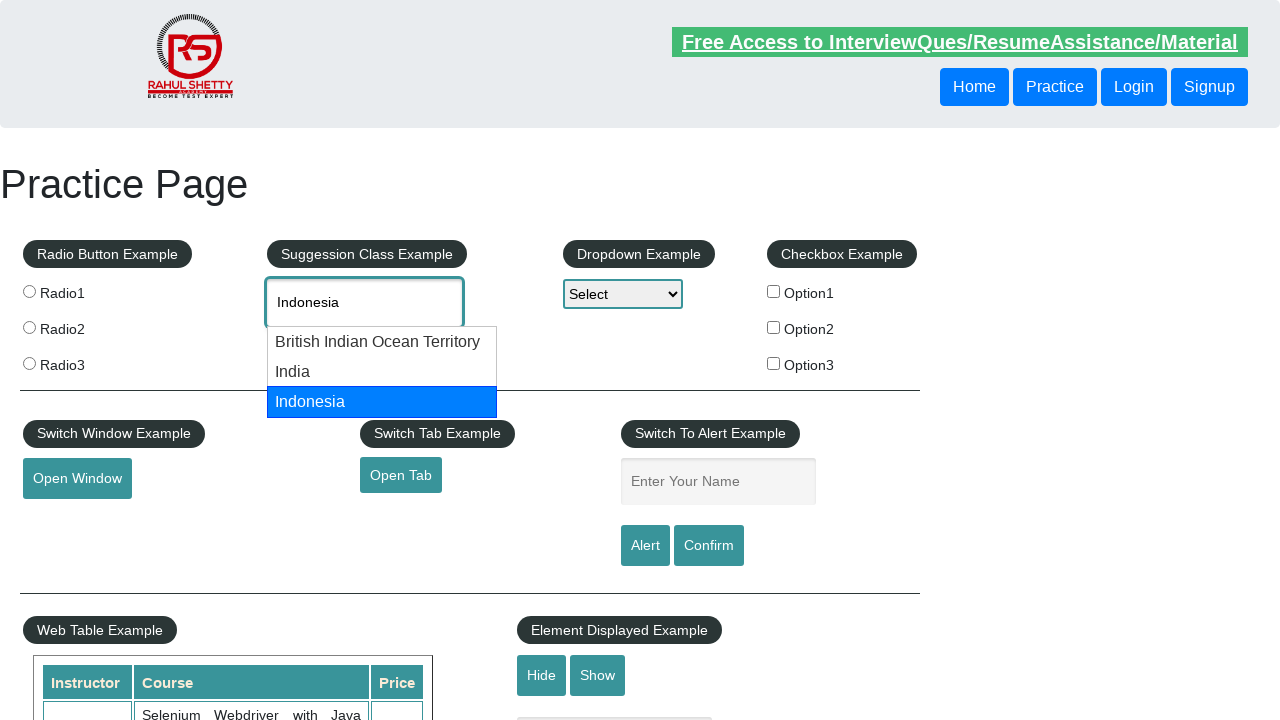

Pressed Enter to select the highlighted autocomplete option on #autocomplete
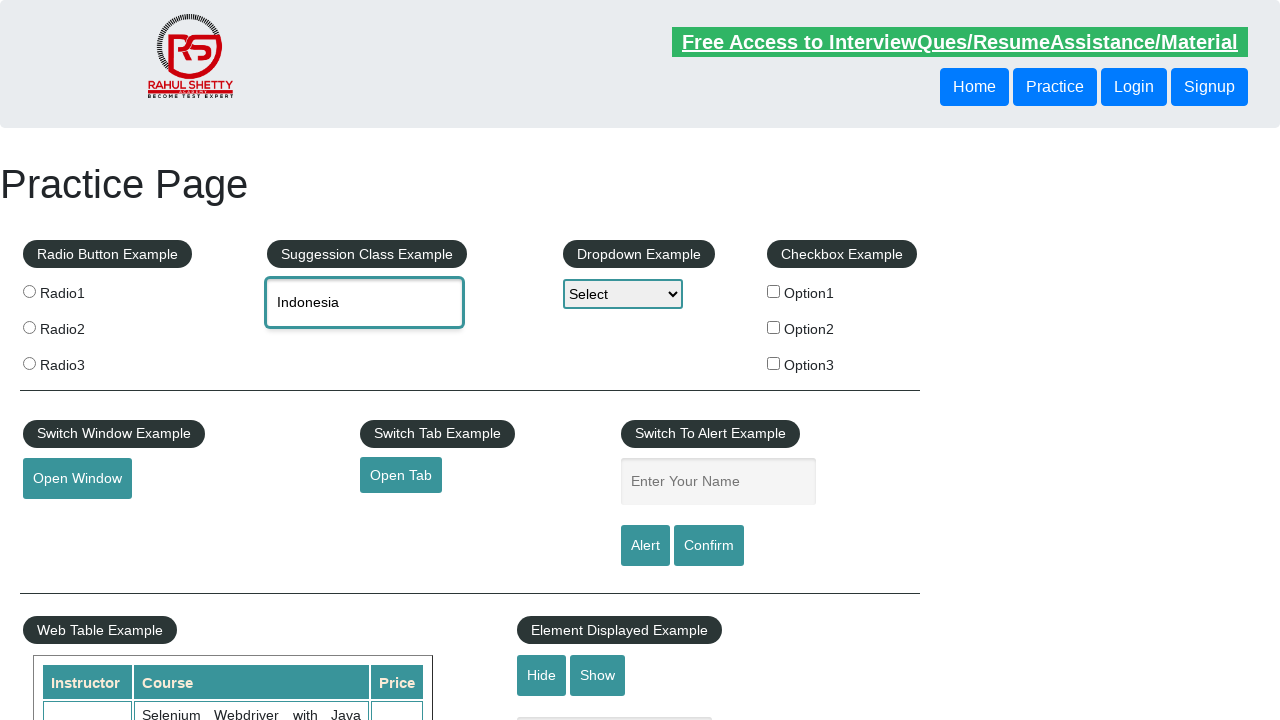

Retrieved selected autocomplete value: None
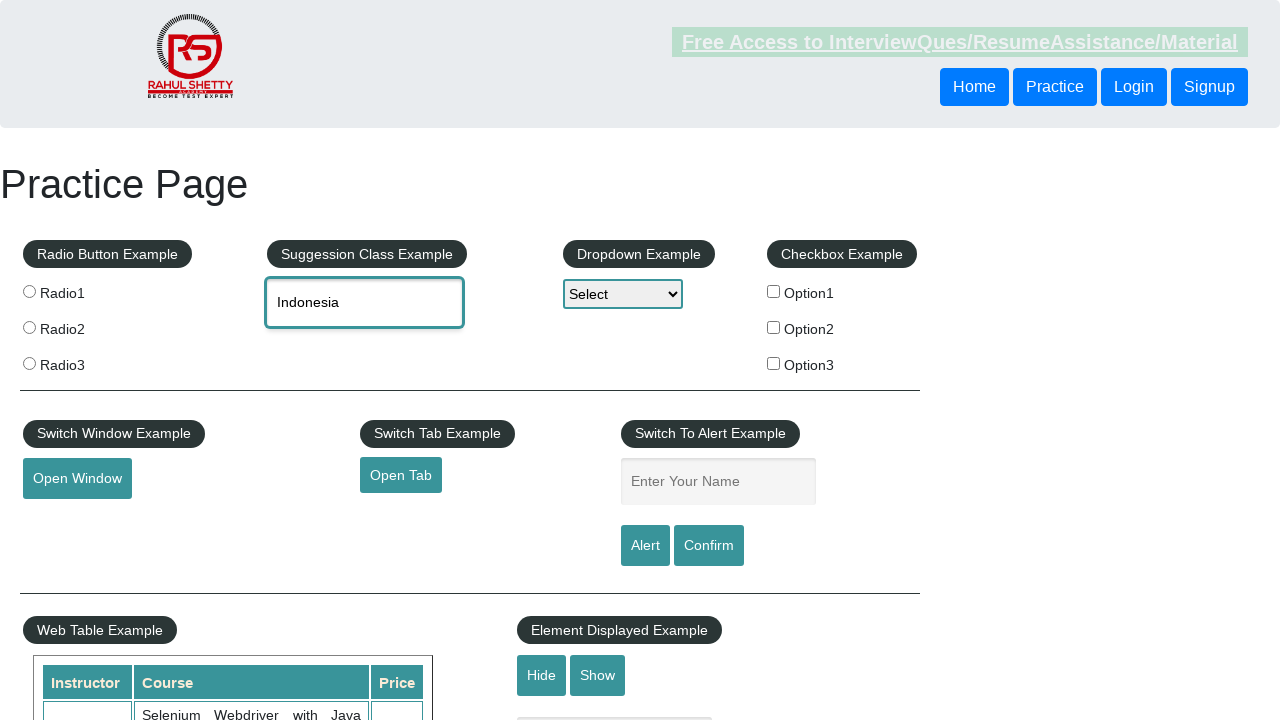

Printed selected value to console
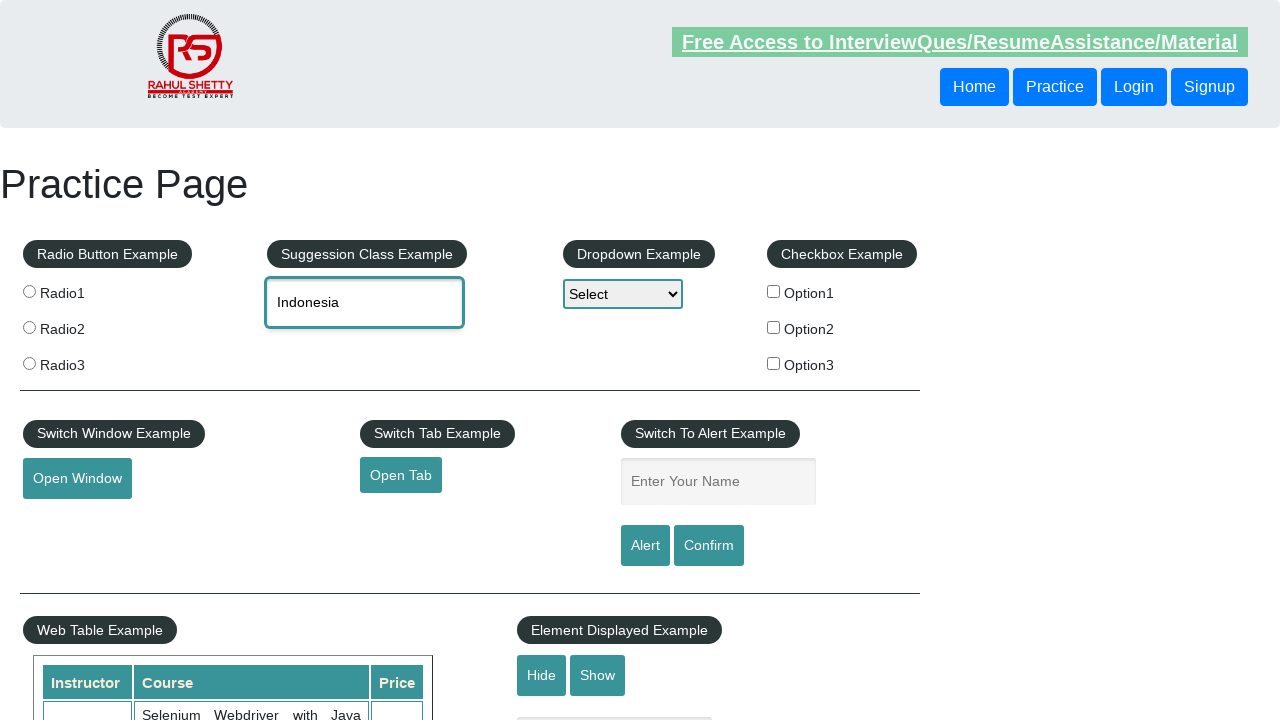

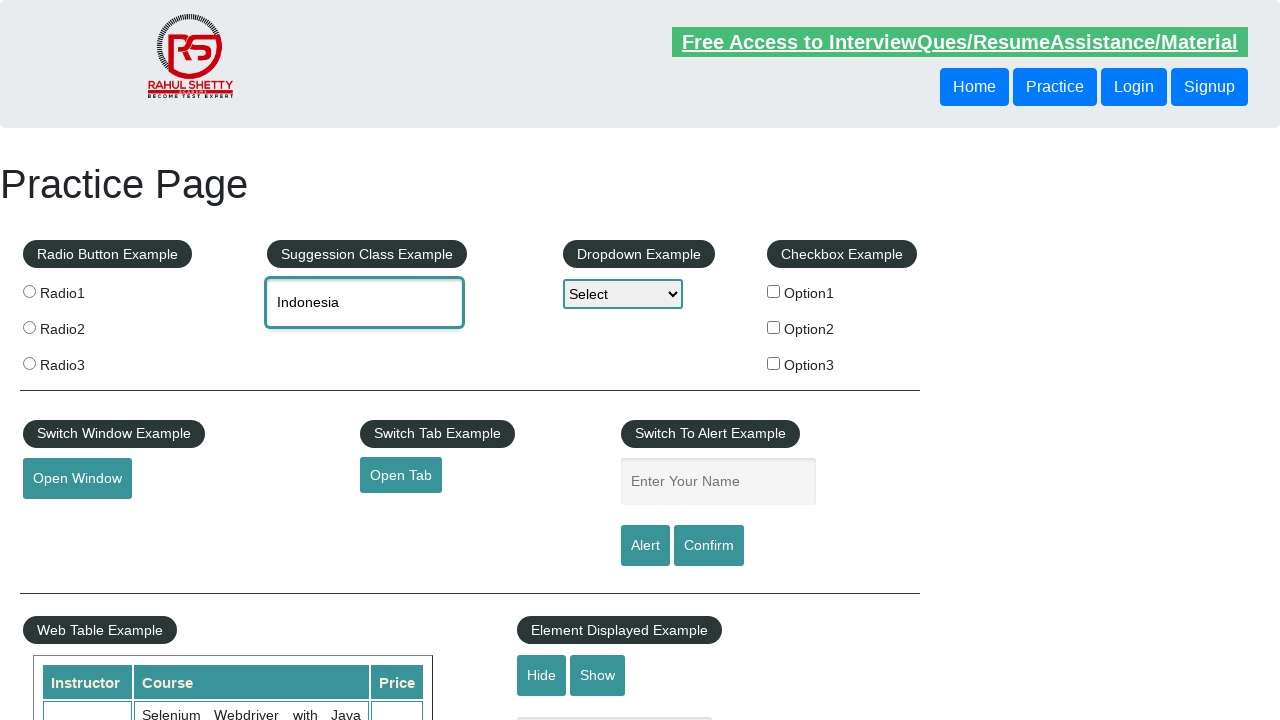